Tests clicking a button that changes color dynamically after page load

Starting URL: https://demoqa.com/dynamic-properties

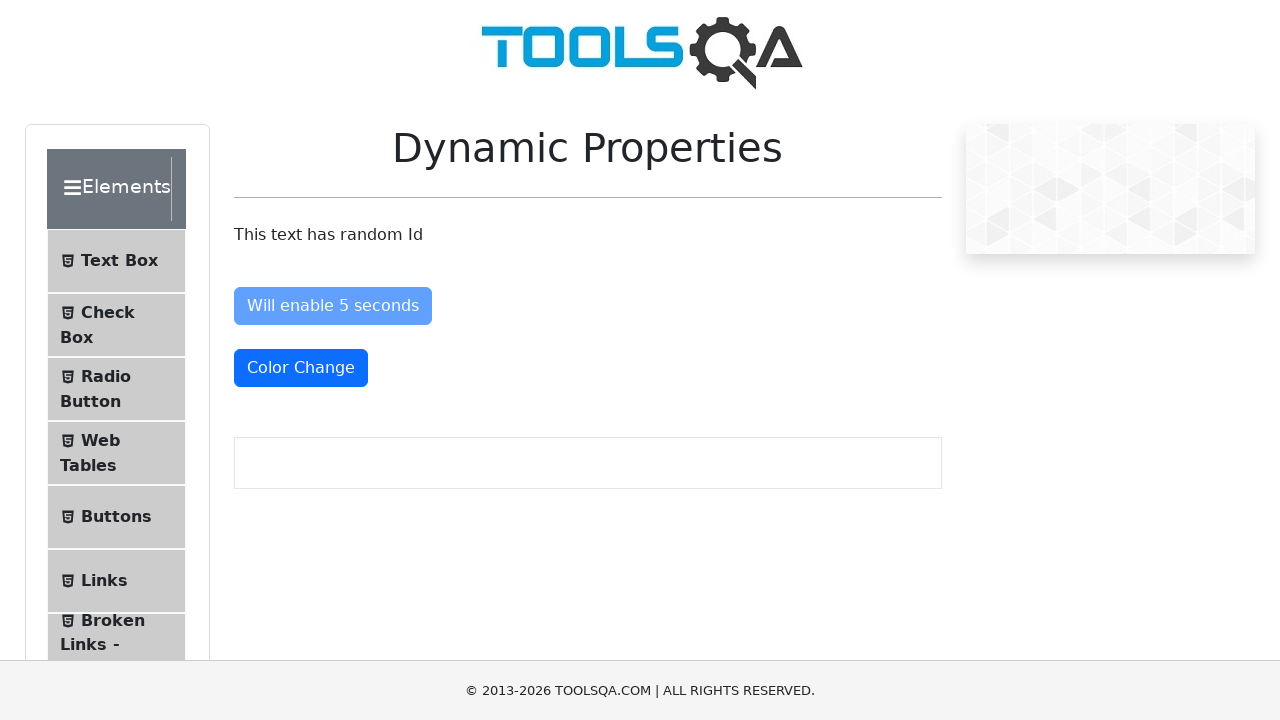

Navigated to https://demoqa.com/dynamic-properties
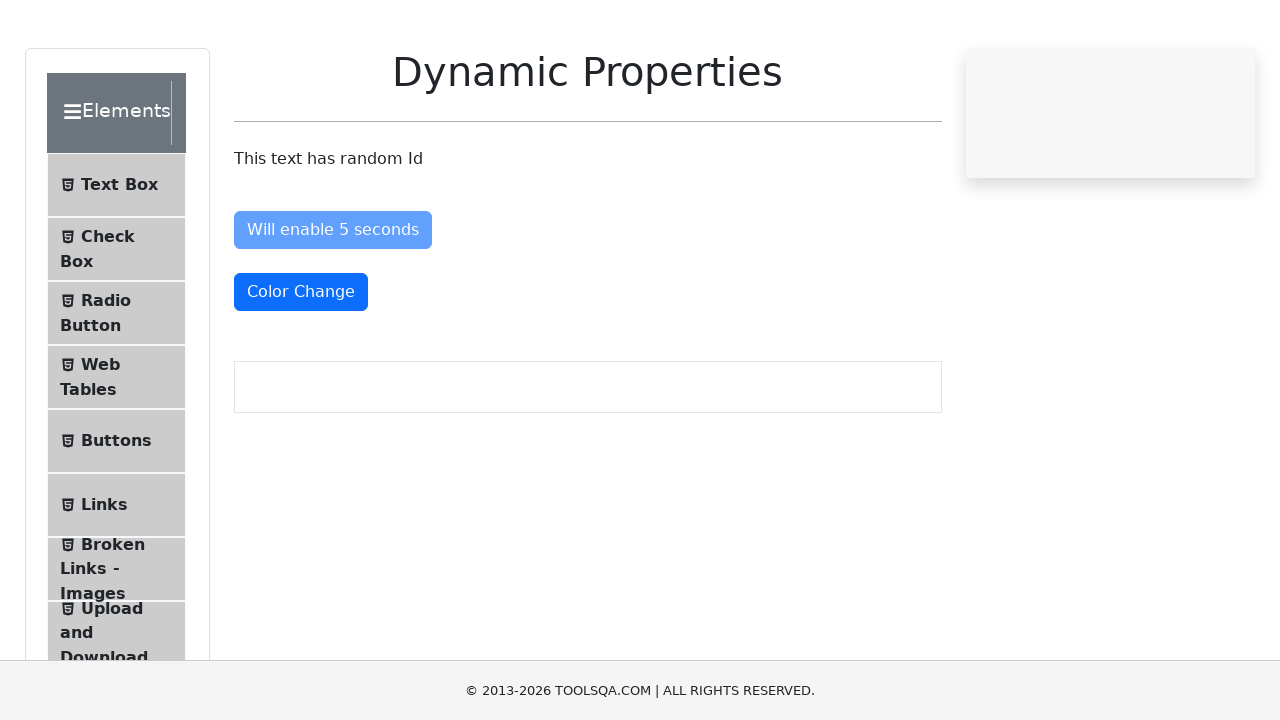

Button color changed to red (text-danger class applied)
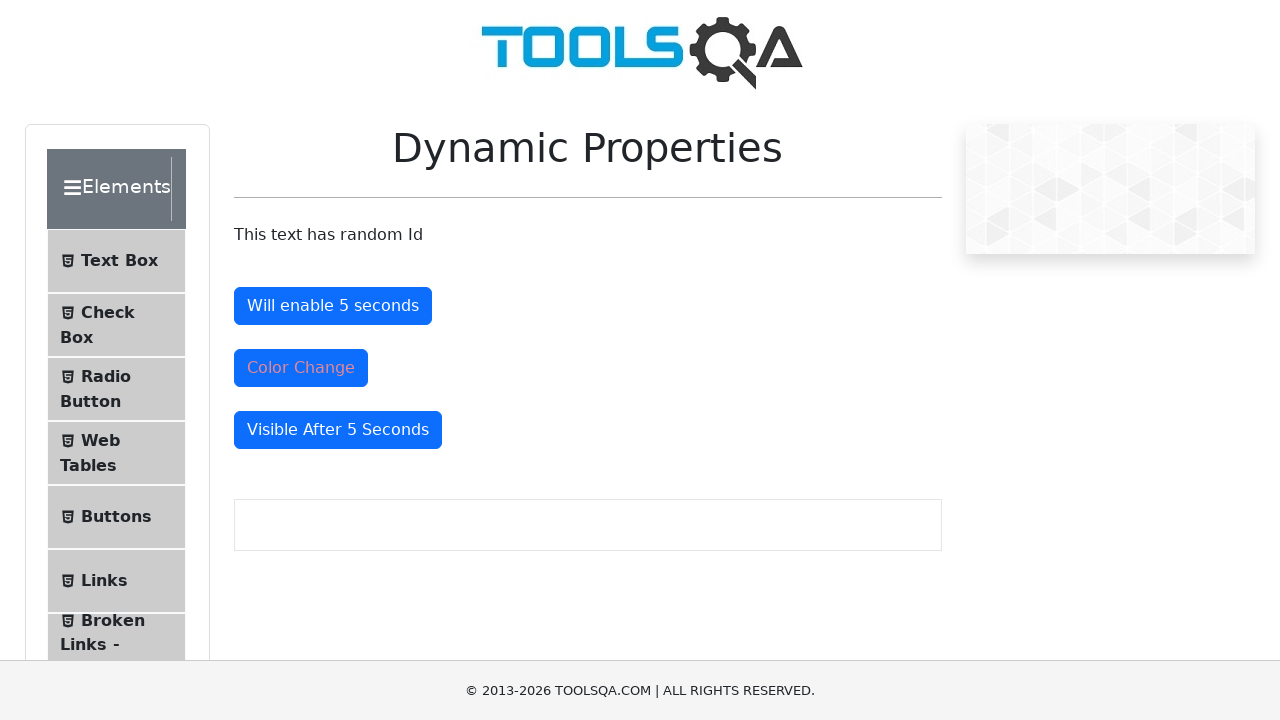

Clicked the color-changed button at (301, 368) on #colorChange
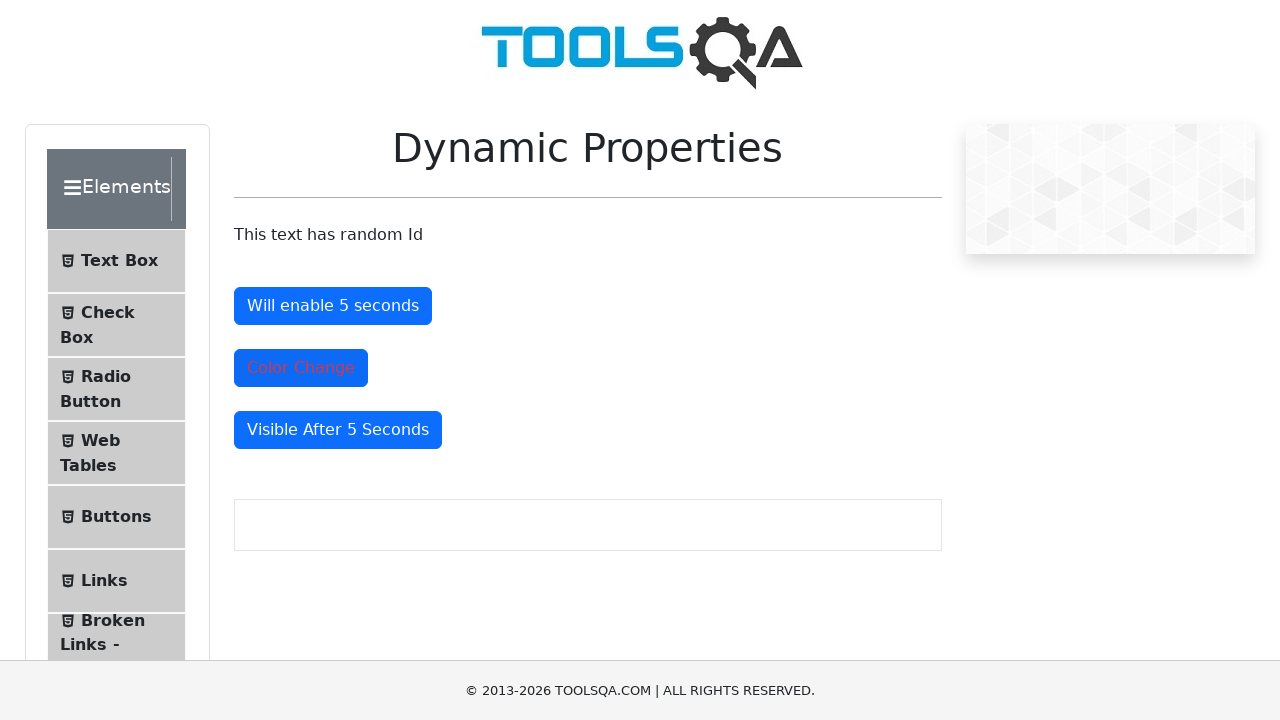

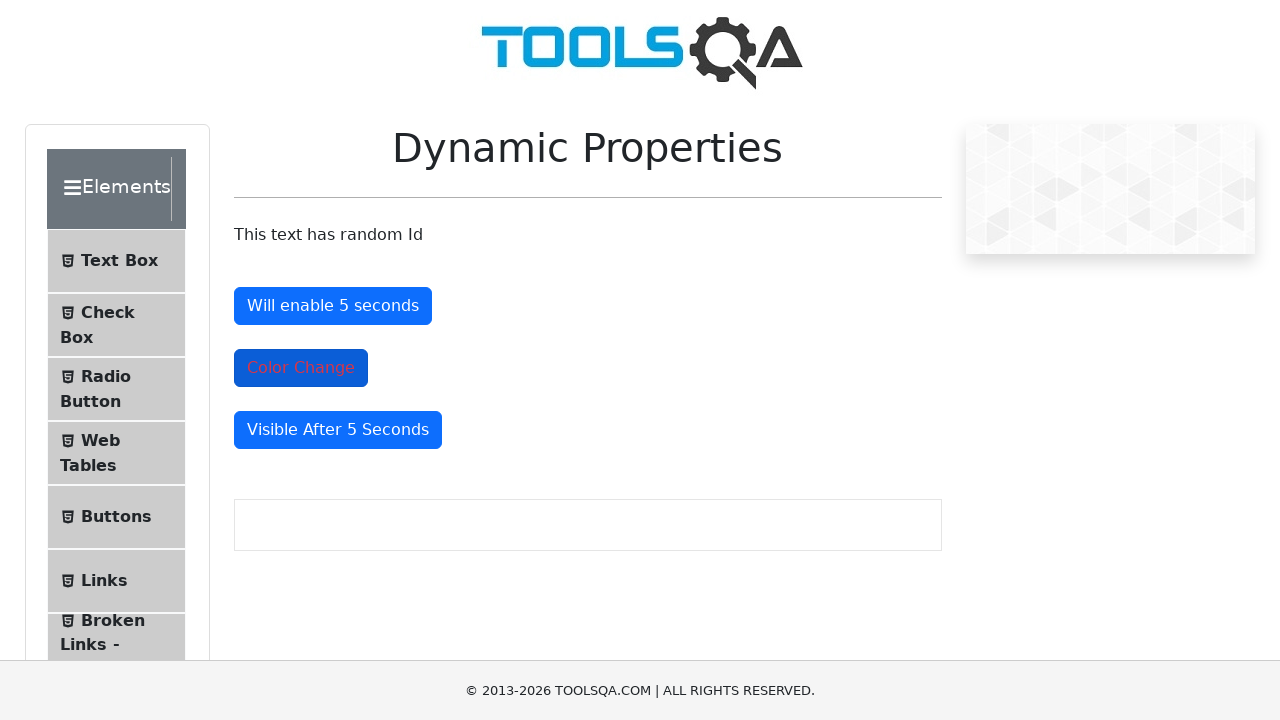